Tests an e-commerce product search and cart functionality by searching for products, verifying results, and adding items to cart

Starting URL: https://rahulshettyacademy.com/seleniumPractise/#/

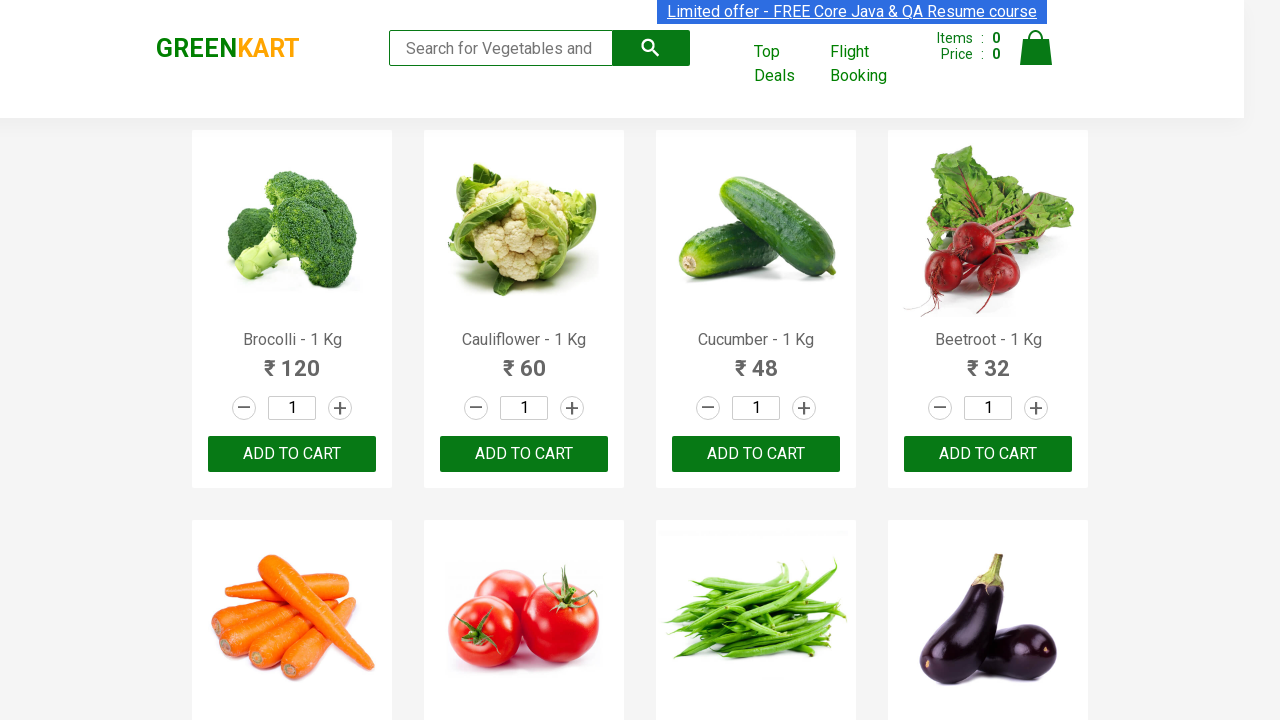

Filled search field with 'ca' on .search-keyword
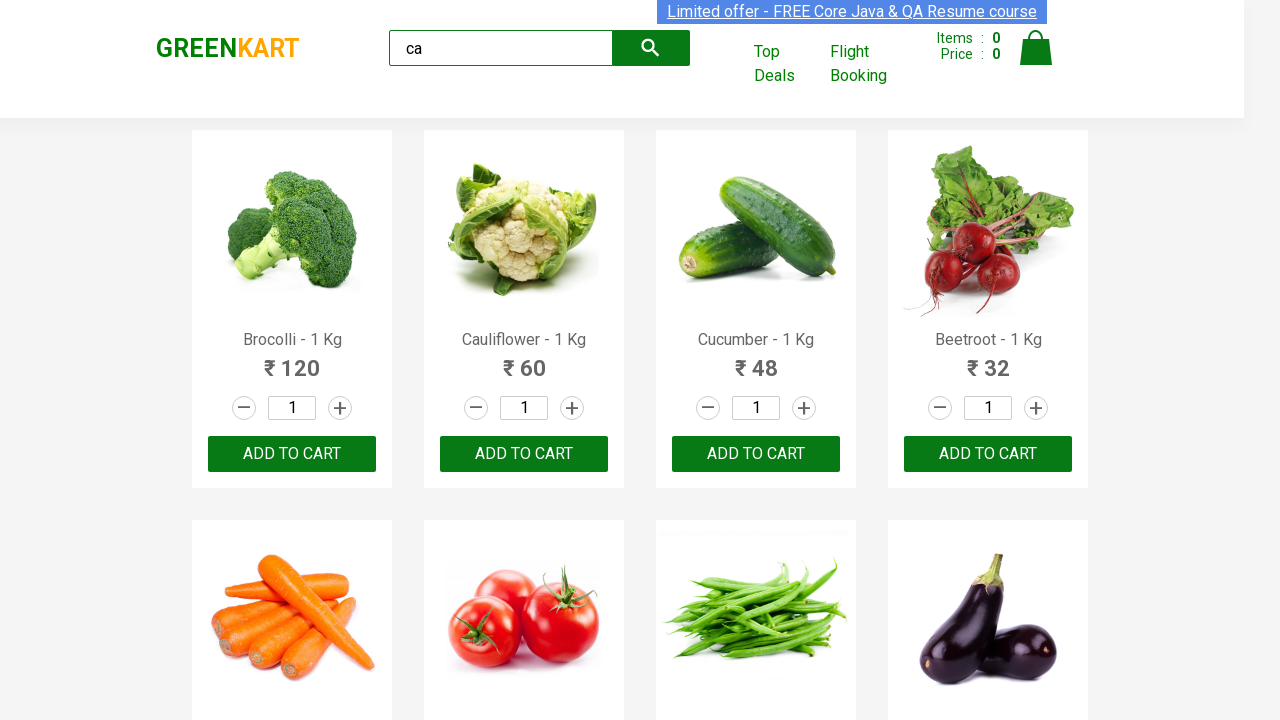

Clicked search button to search for products at (651, 48) on .search-button
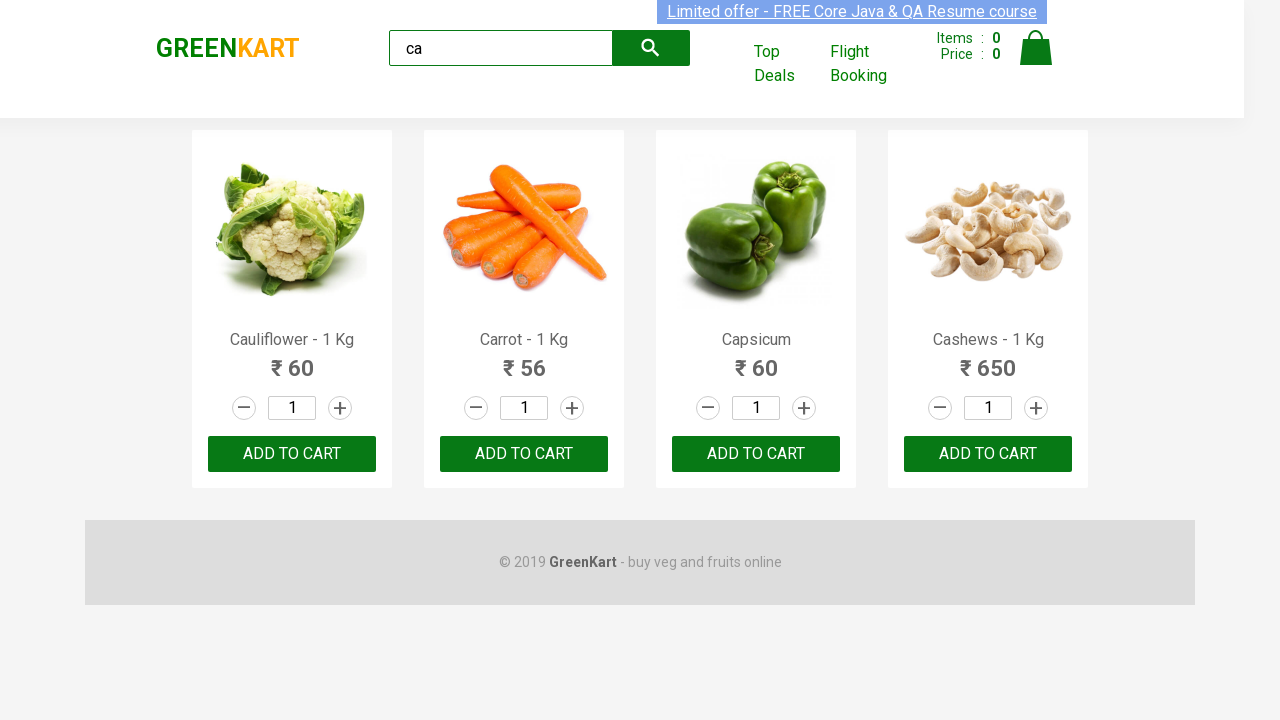

Waited for products to be visible in search results
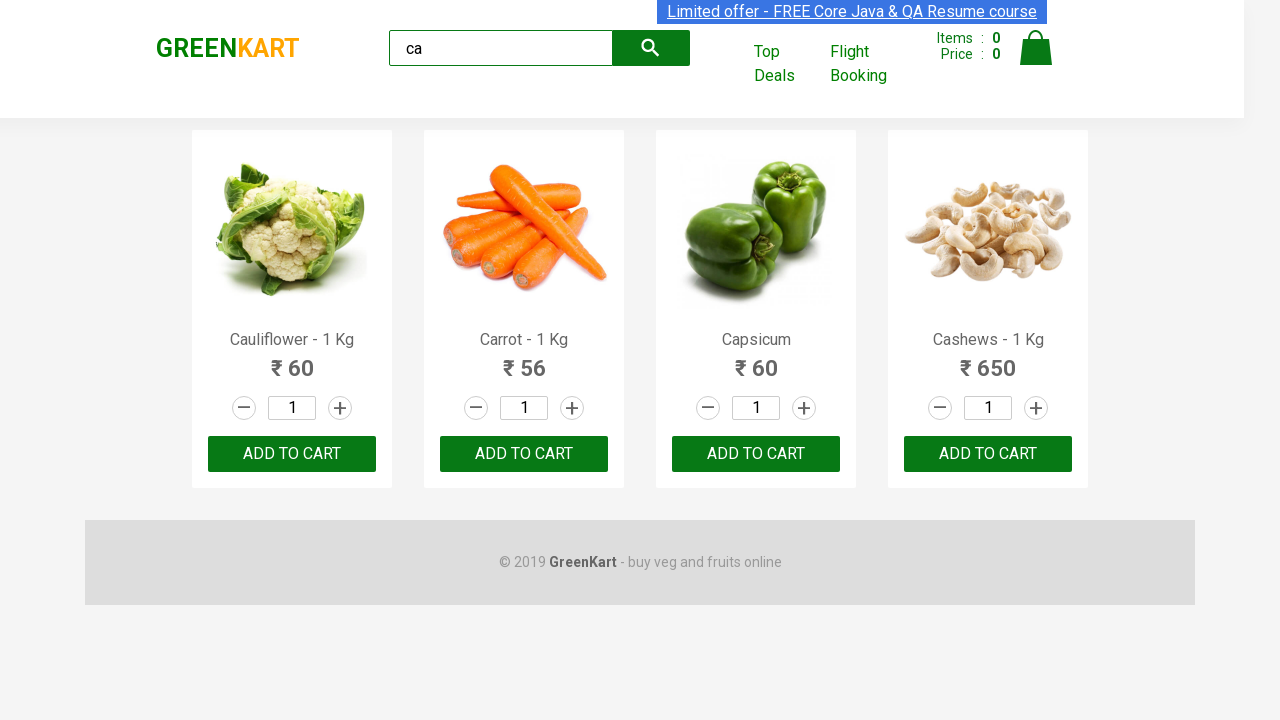

Clicked 'ADD TO CART' button for the second product at (524, 454) on .products .product >> nth=1 >> internal:text="ADD TO CART"i
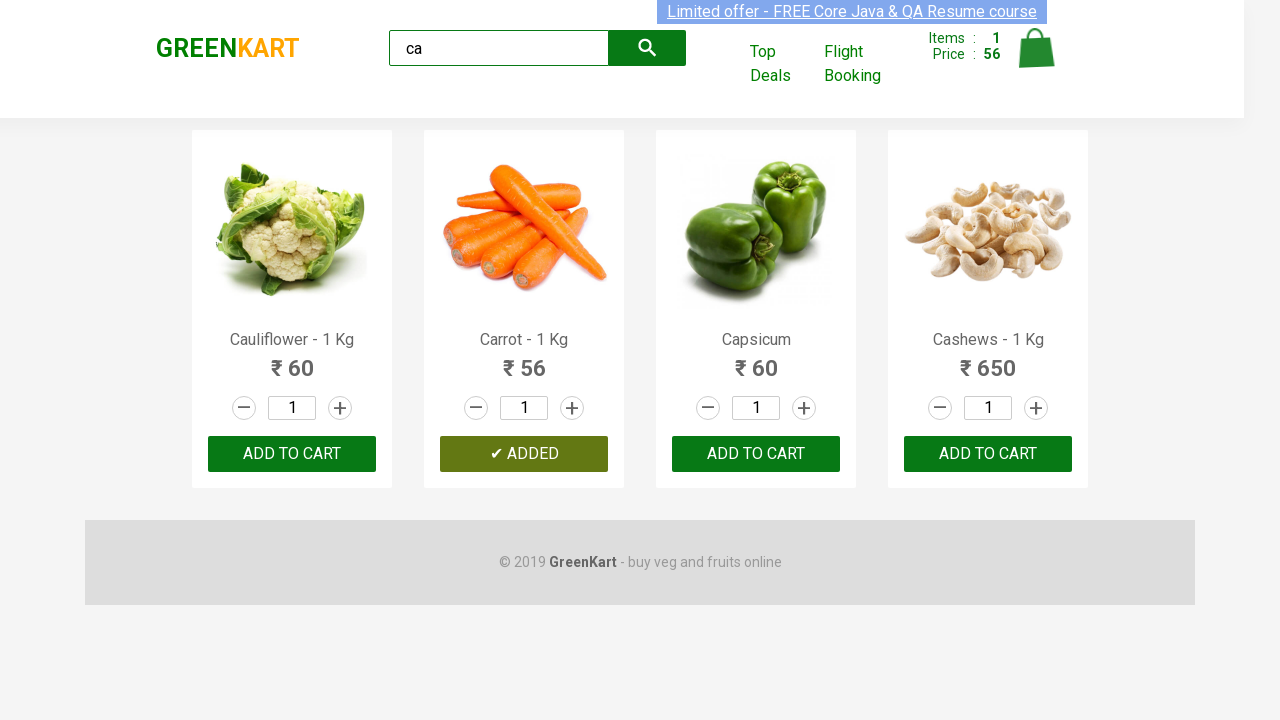

Retrieved all product elements from the page
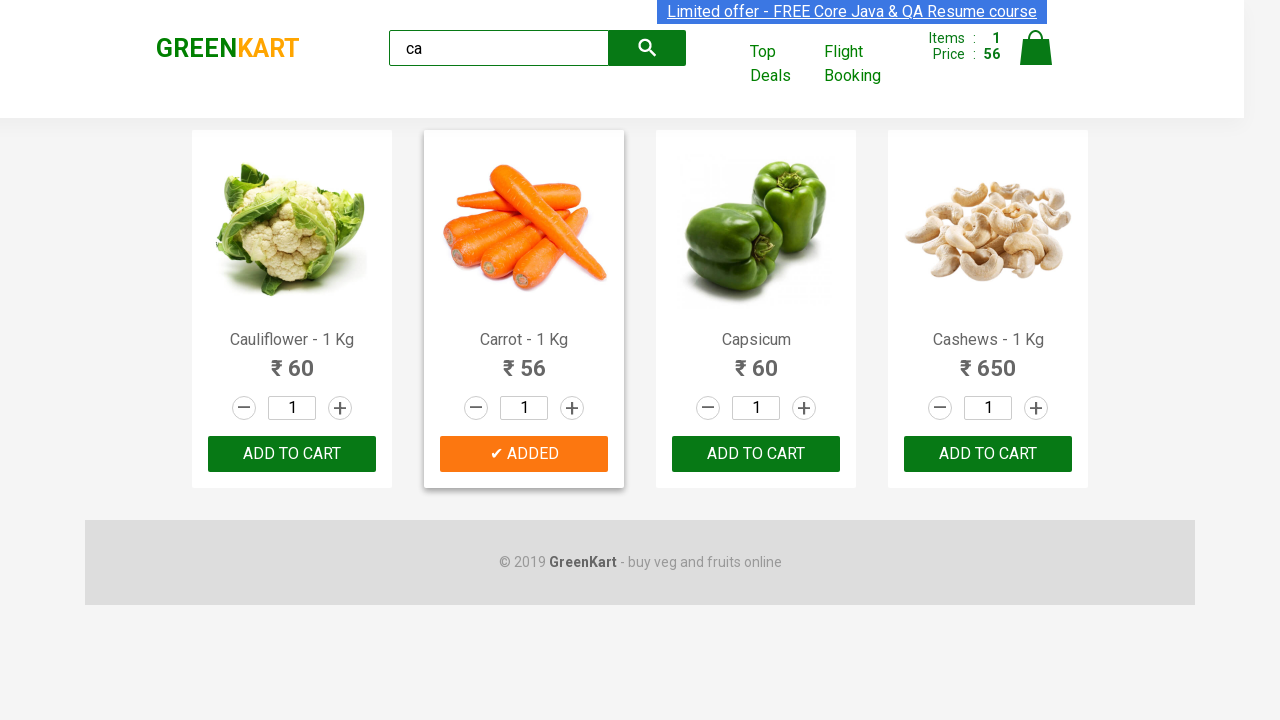

Retrieved product name: 'Cauliflower - 1 Kg'
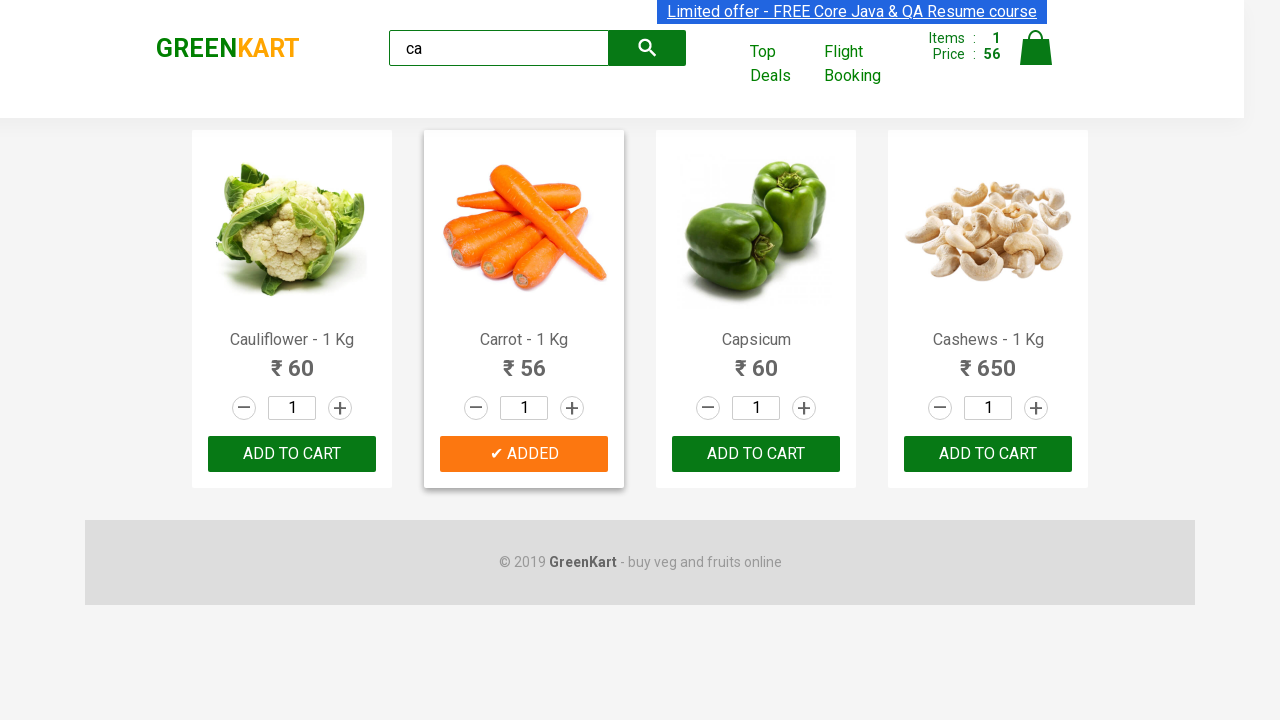

Retrieved product name: 'Carrot - 1 Kg'
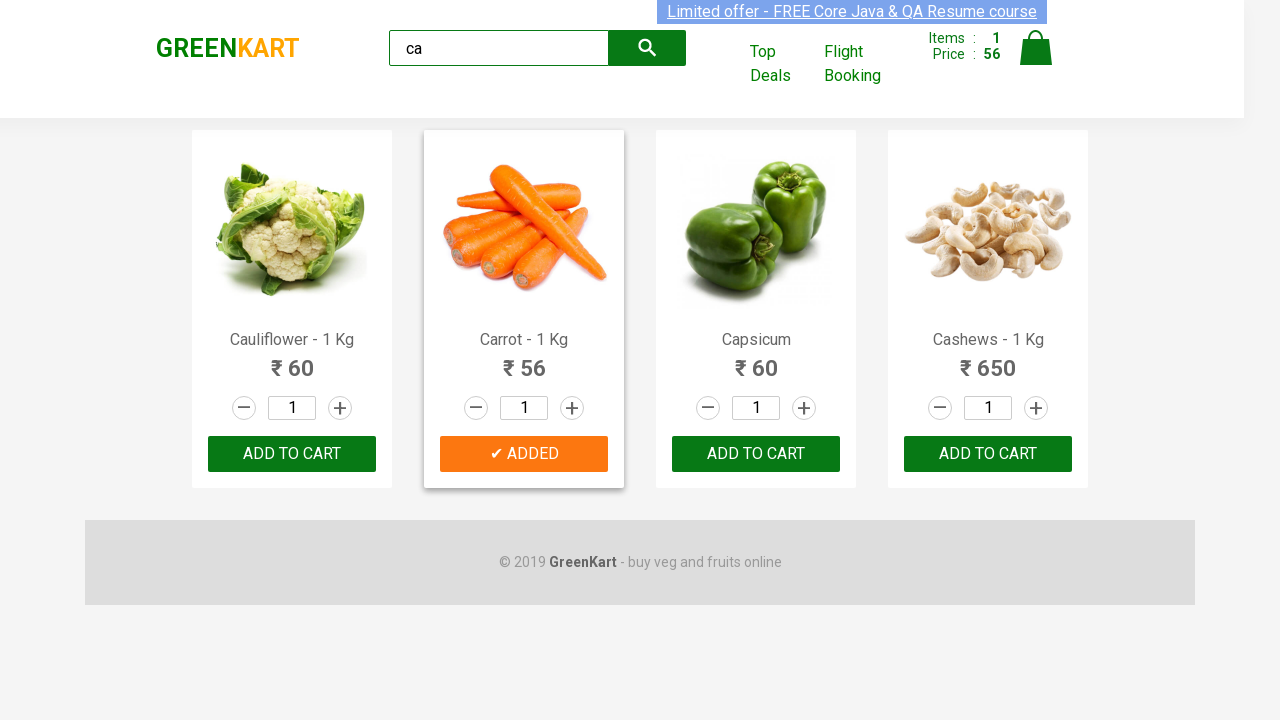

Retrieved product name: 'Capsicum'
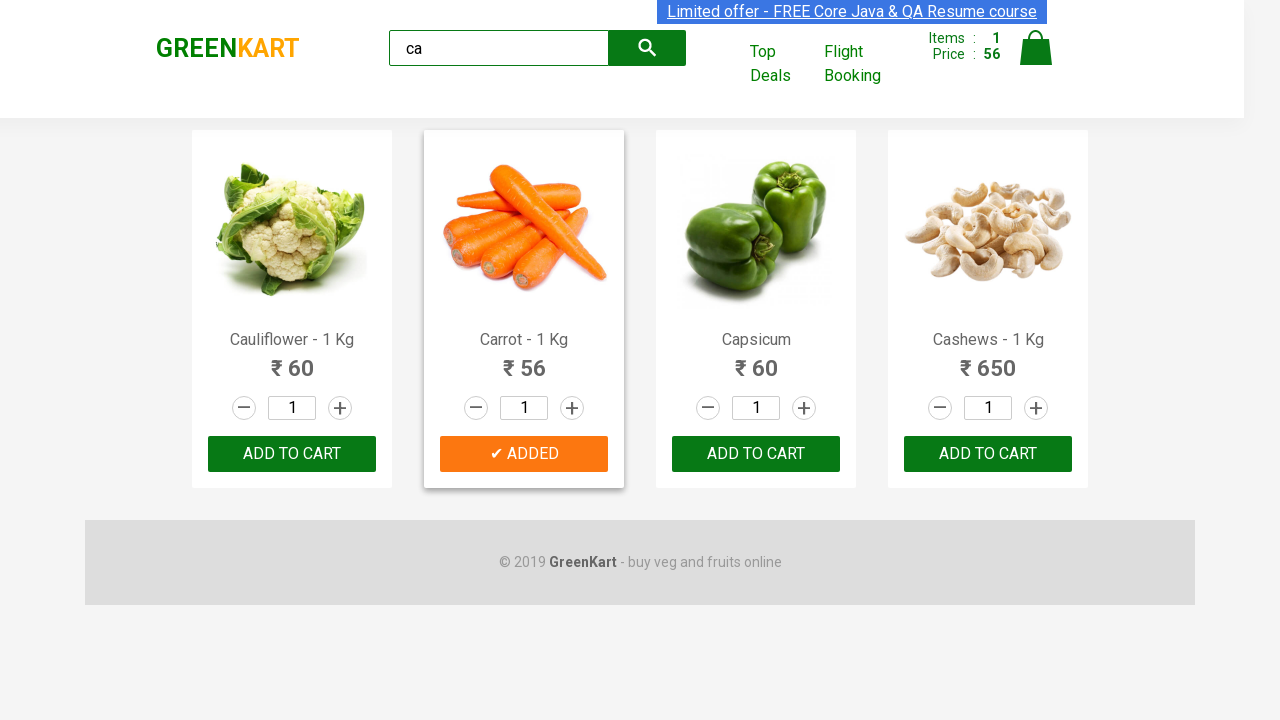

Retrieved product name: 'Cashews - 1 Kg'
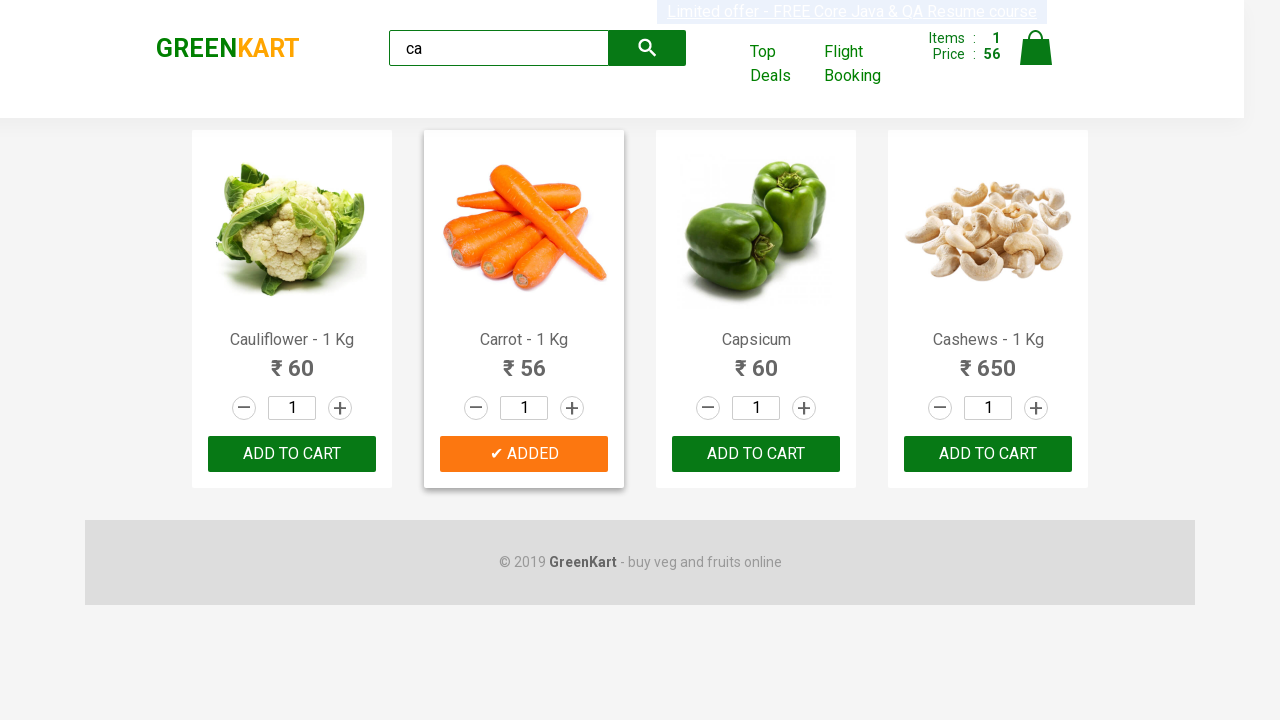

Found Cashews product and clicked 'ADD TO CART' button at (988, 454) on .products .product >> nth=3 >> button
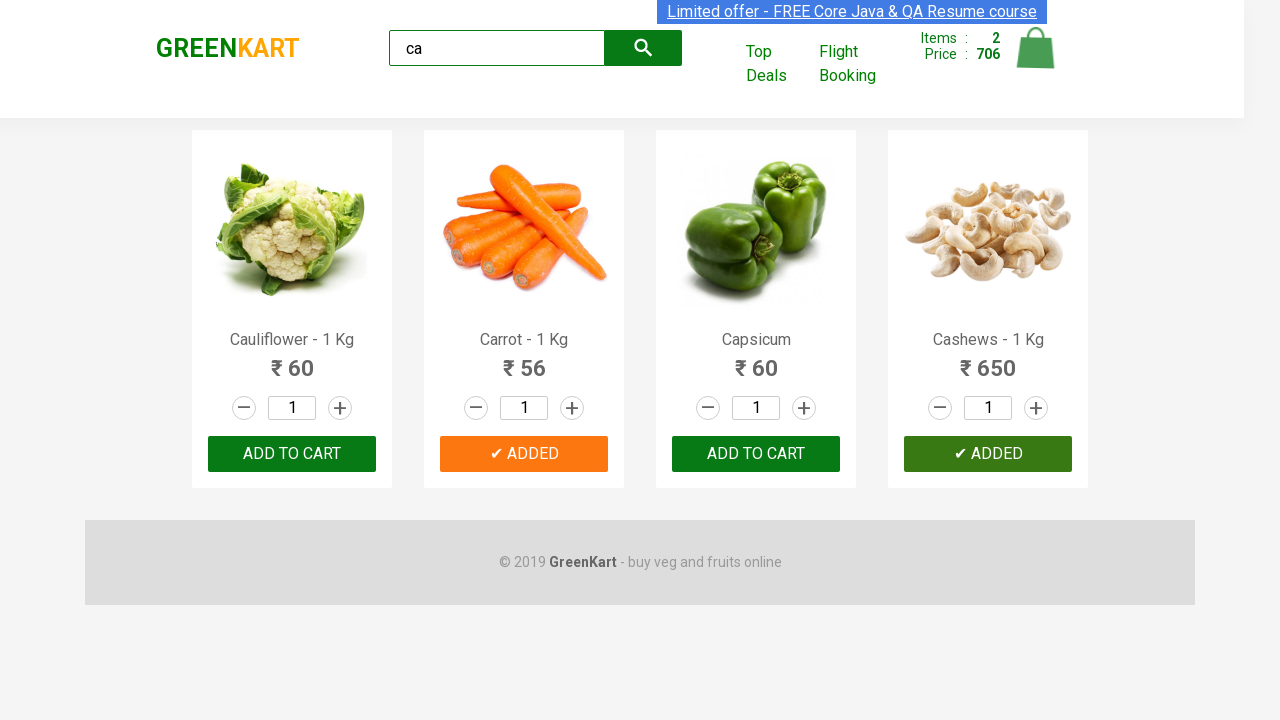

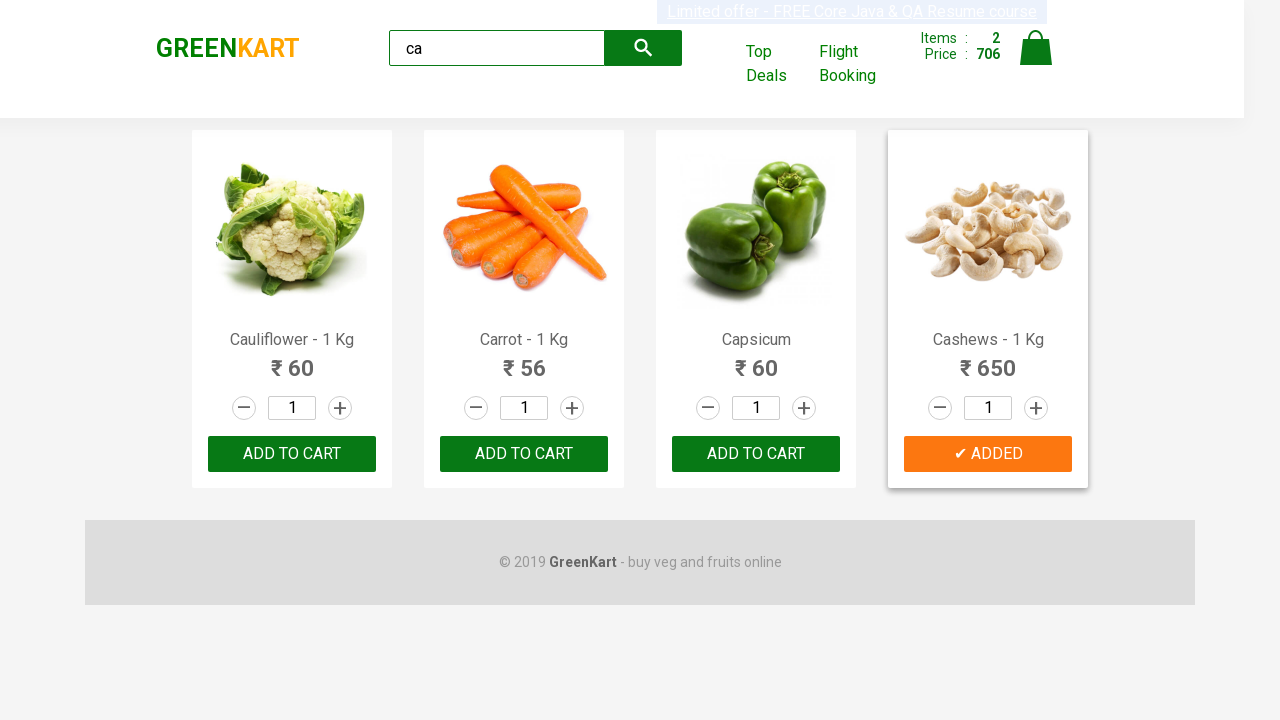